Tests dynamic content loading by clicking a start button and waiting for dynamically loaded content to appear, then verifying the finish element is displayed.

Starting URL: https://the-internet.herokuapp.com/dynamic_loading/1

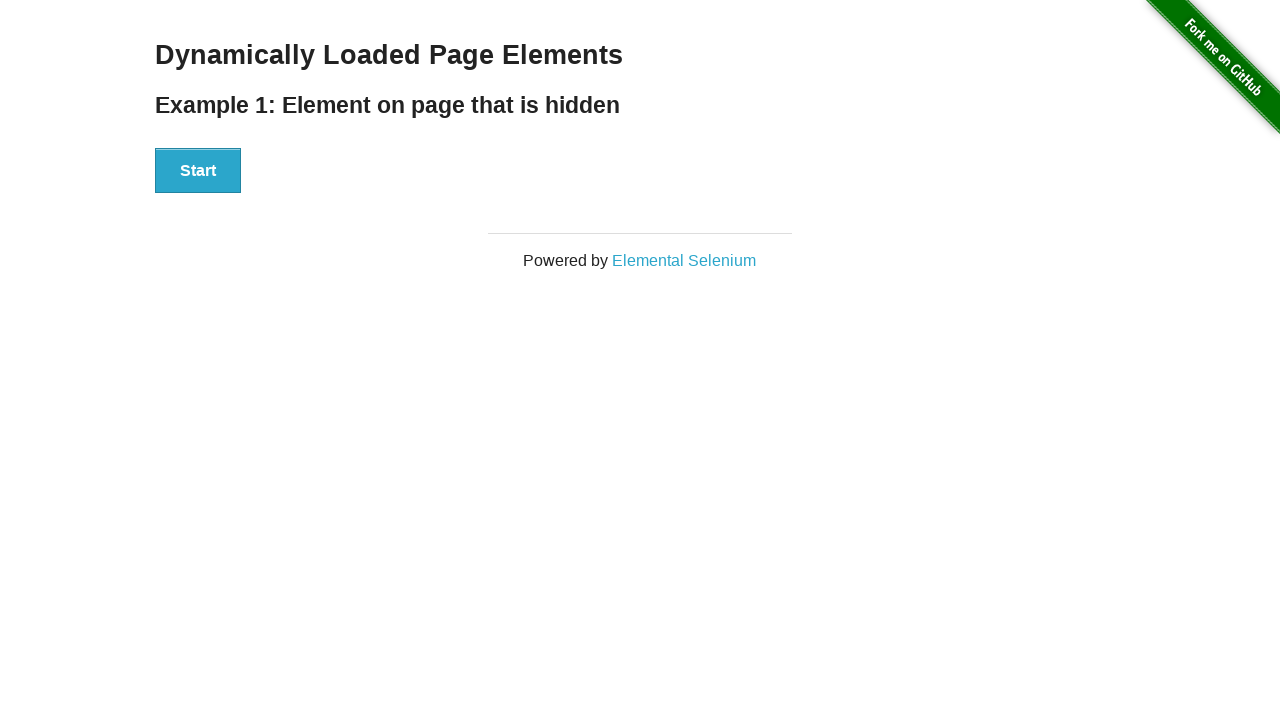

Clicked start button to trigger dynamic loading at (198, 171) on [id='start'] button
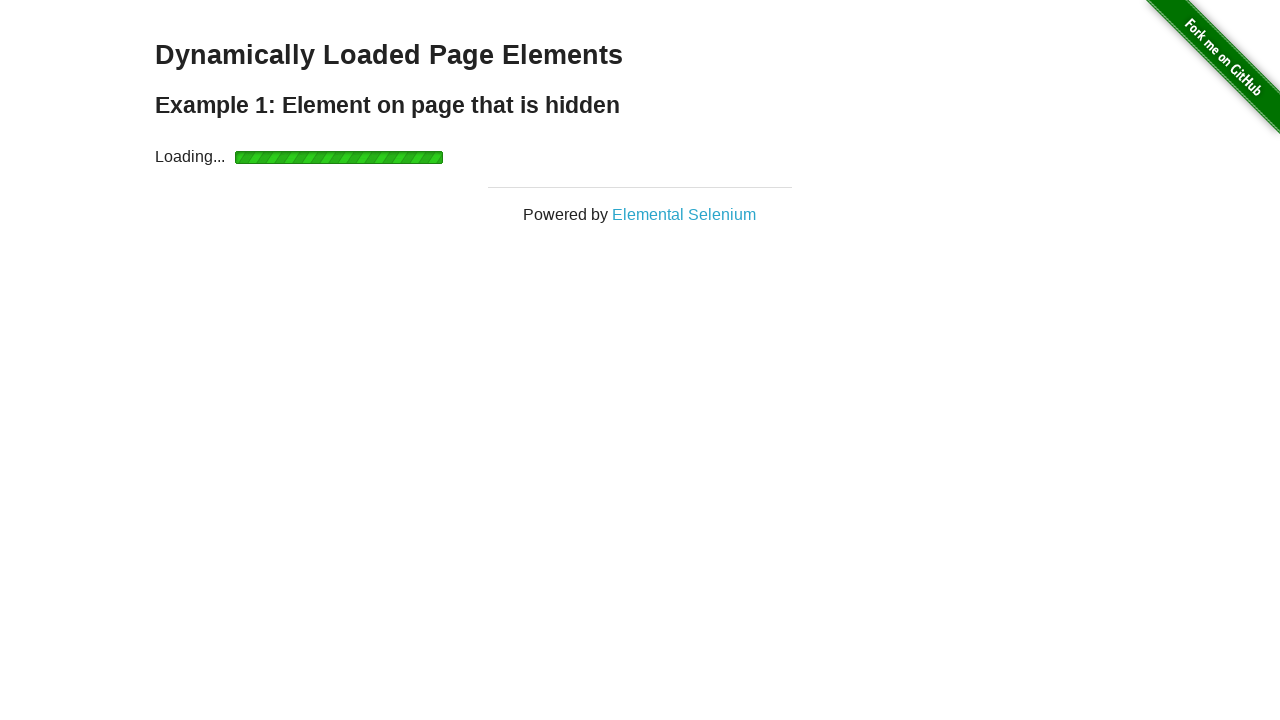

Dynamically loaded content appeared - finish element is now visible
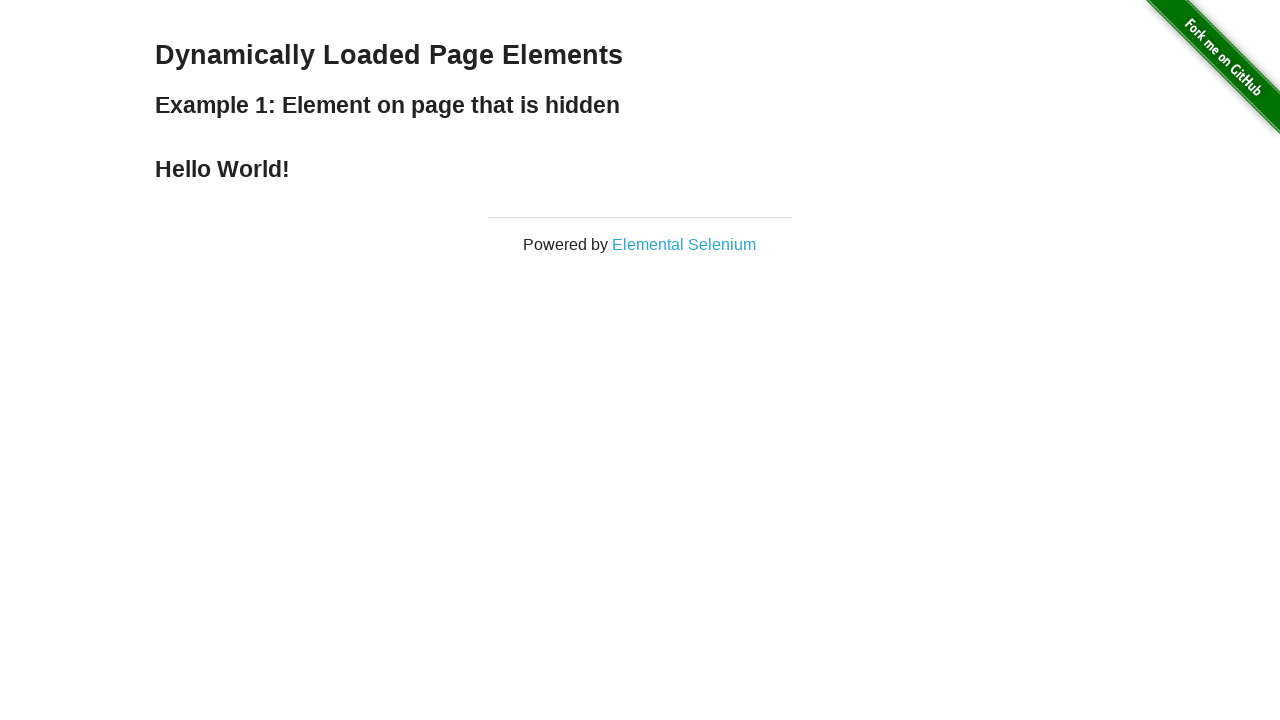

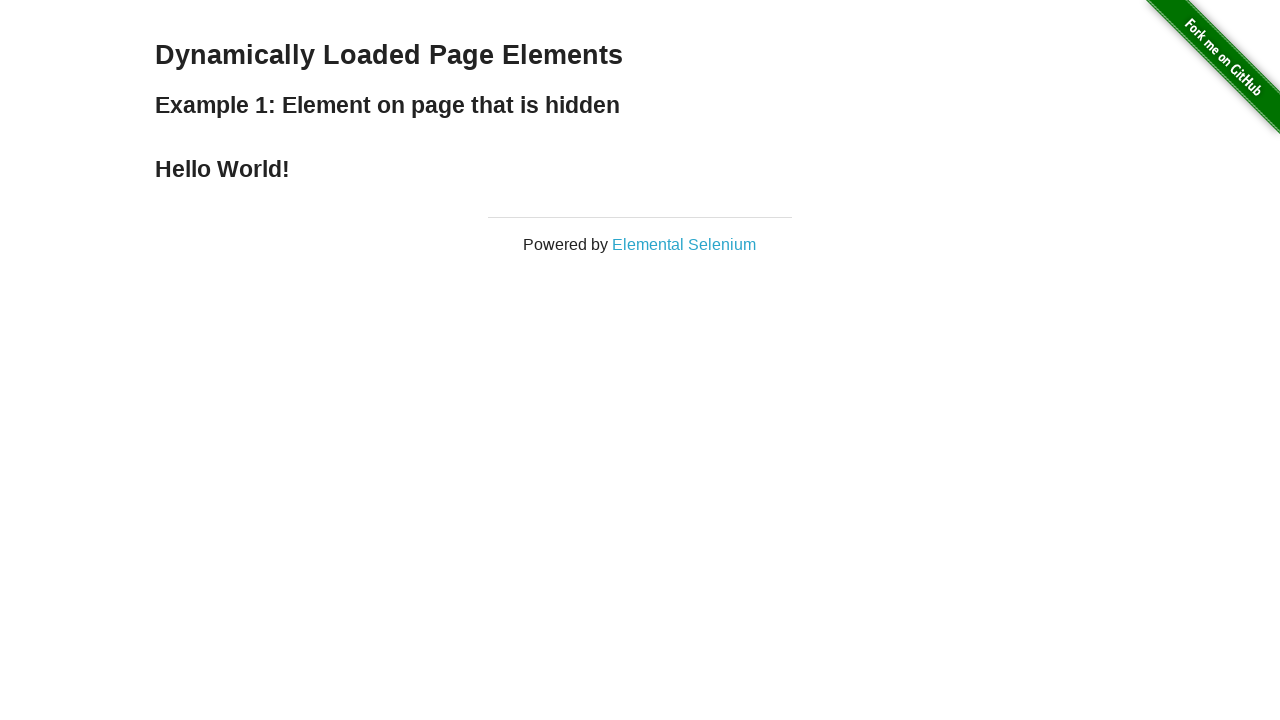